Tests filling out a student registration form with personal details including name, email, gender, mobile number, date of birth, subject, and hobbies.

Starting URL: https://demoqa.com/automation-practice-form

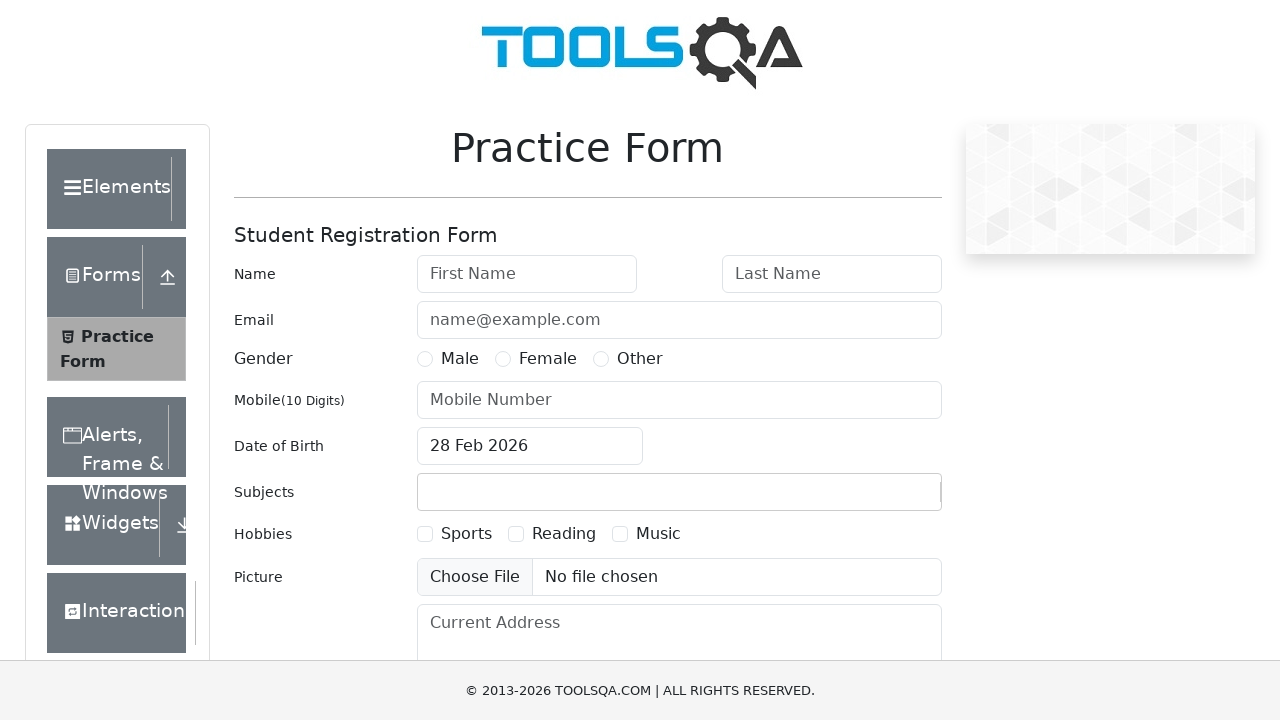

Filled first name field with 'Jane' on #firstName
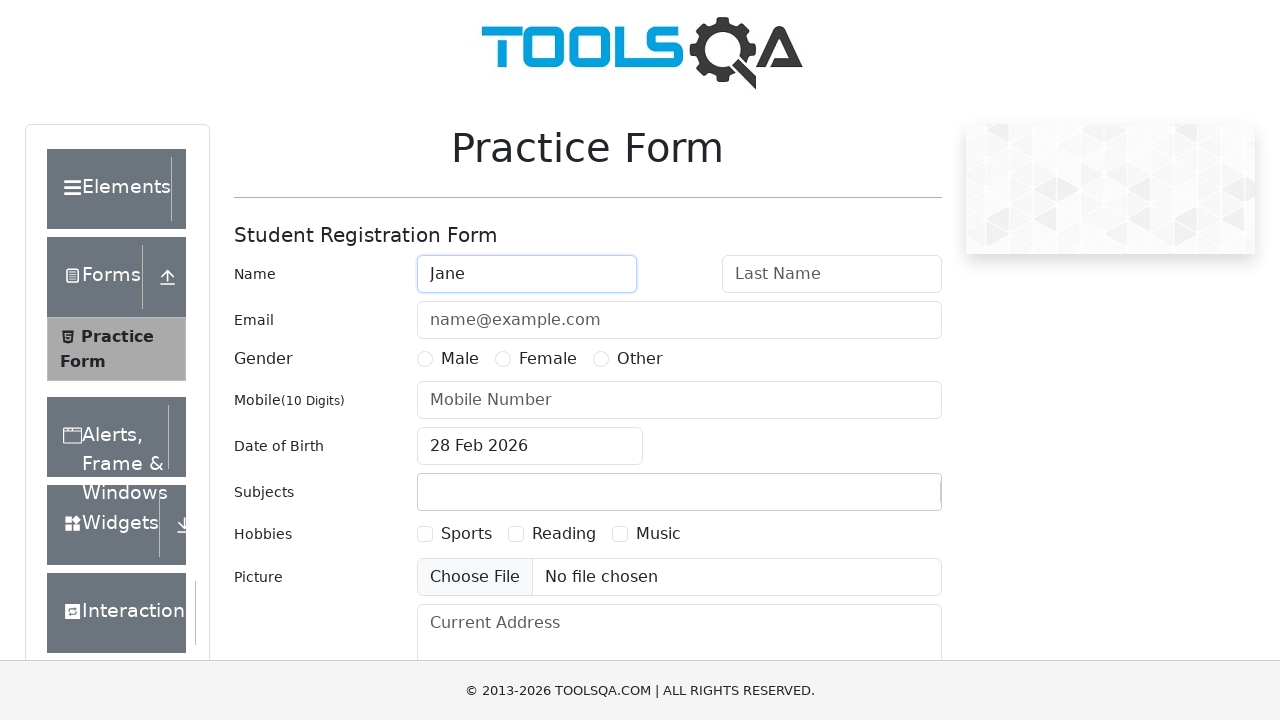

Filled last name field with 'Dow' on #lastName
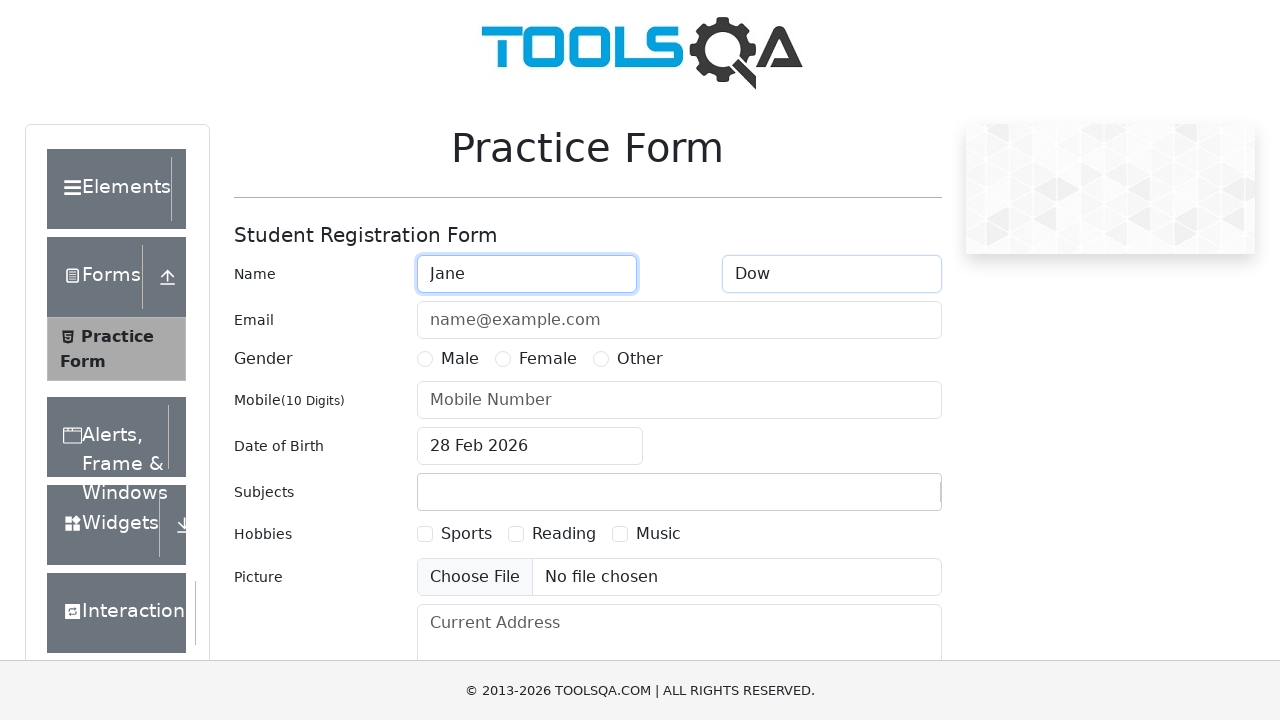

Filled email field with 'Jane@dow.com' on #userEmail
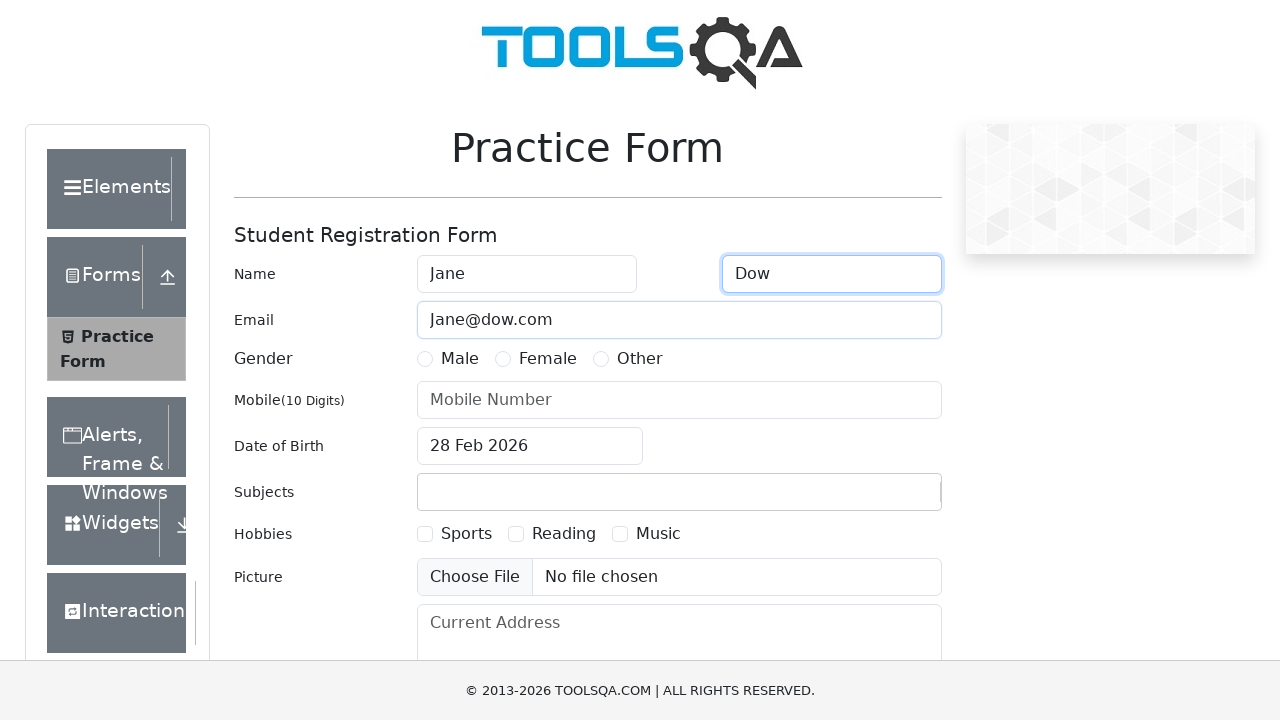

Selected Female gender option at (548, 359) on label[for='gender-radio-2']
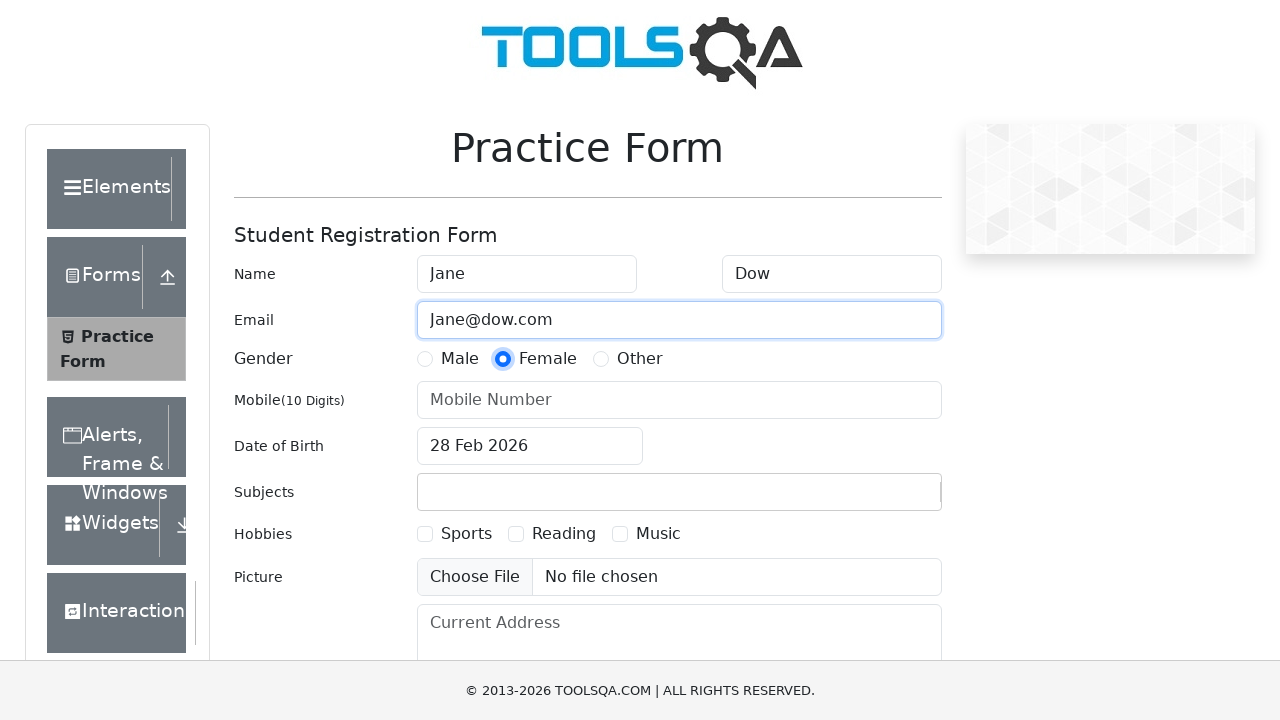

Filled mobile number with '70800000000' on #userNumber
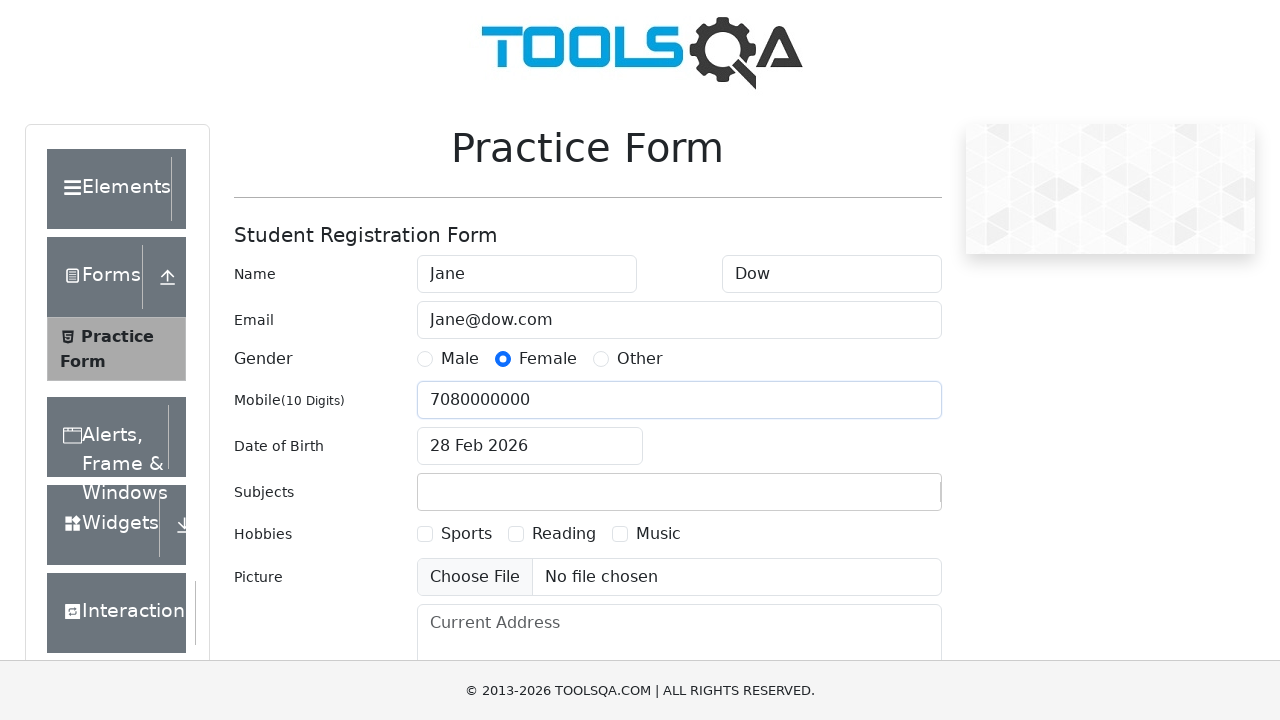

Clicked date of birth input field at (530, 446) on #dateOfBirthInput
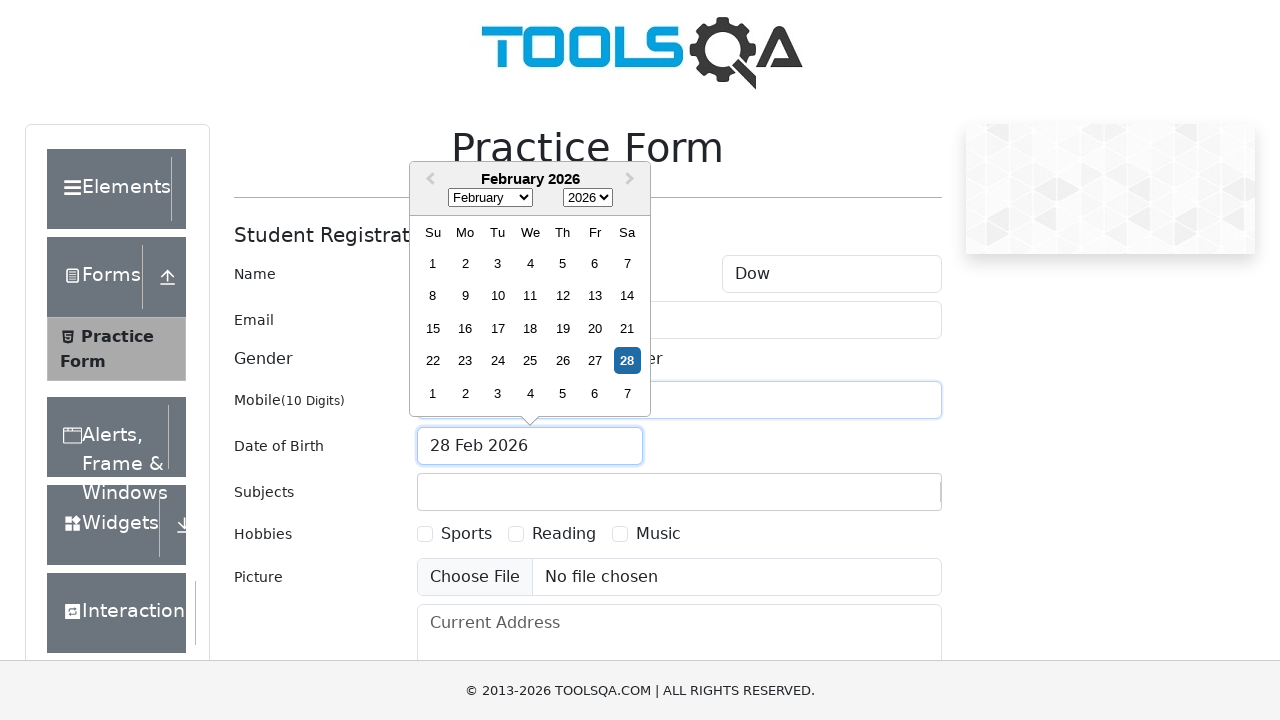

Selected all text in date of birth field
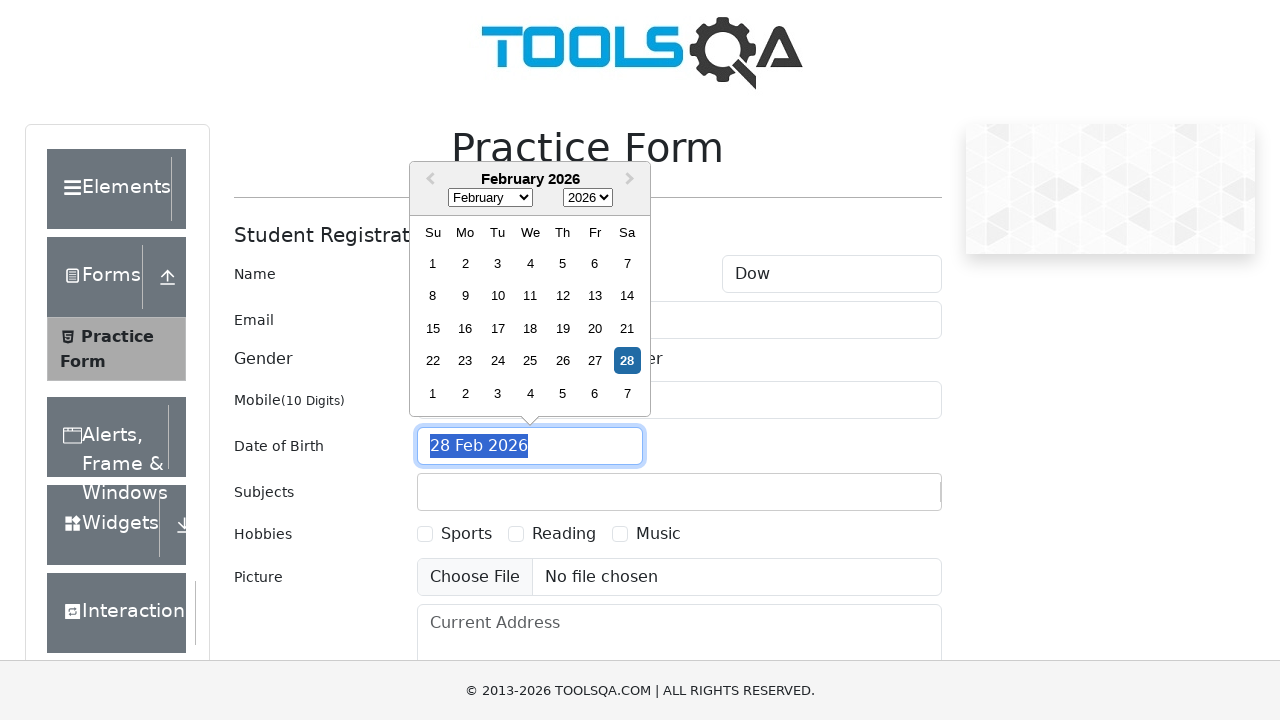

Typed date of birth '07 Mar 1990'
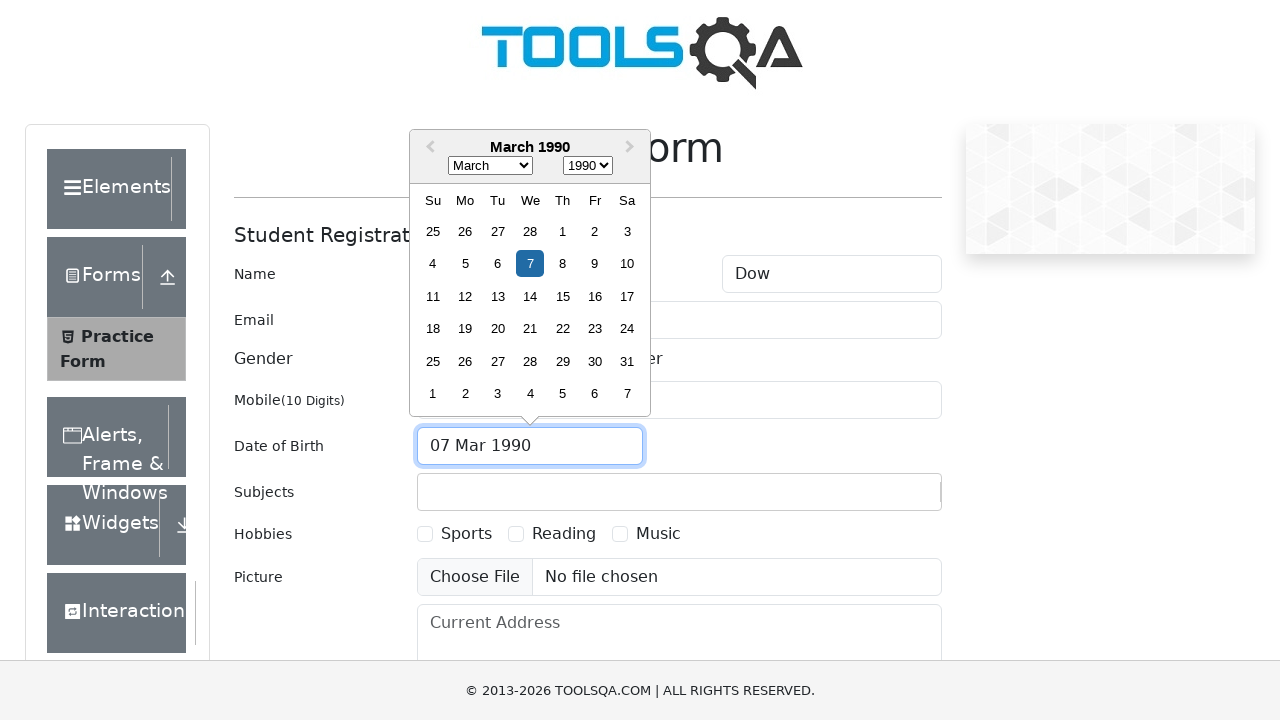

Pressed Enter to confirm date of birth
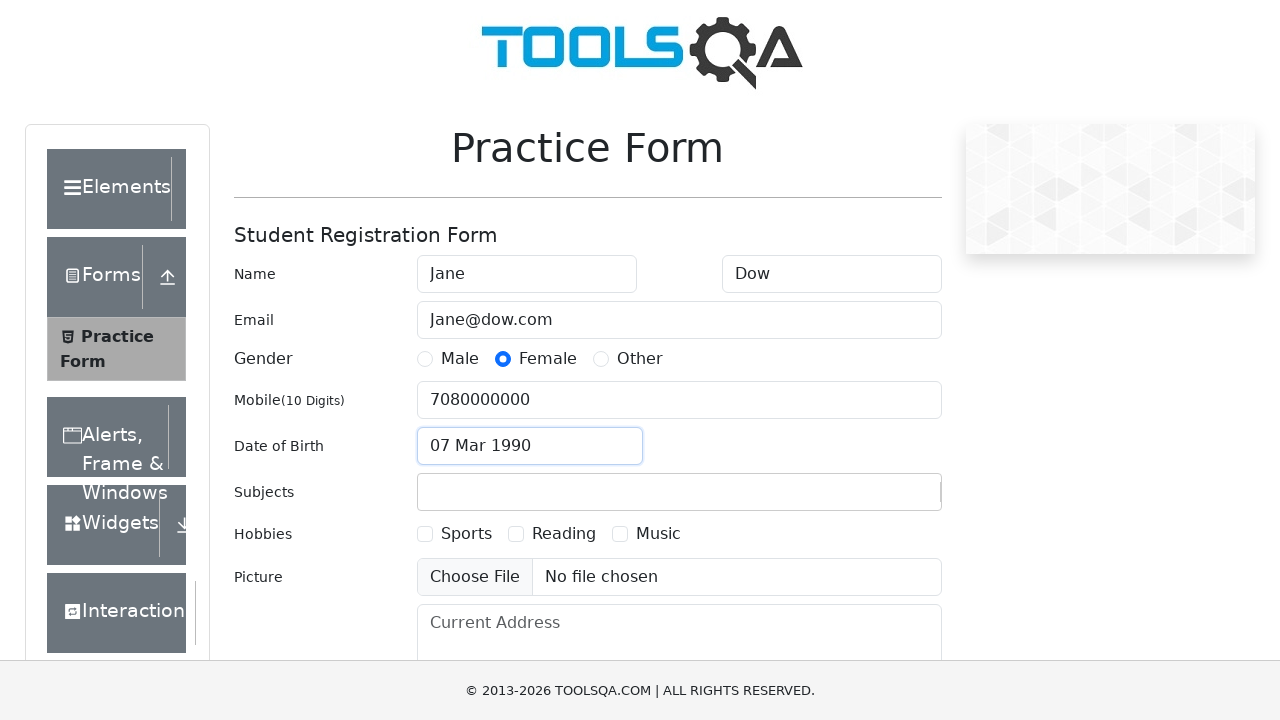

Filled subject field with 'Marketing technologies' on #subjectsInput
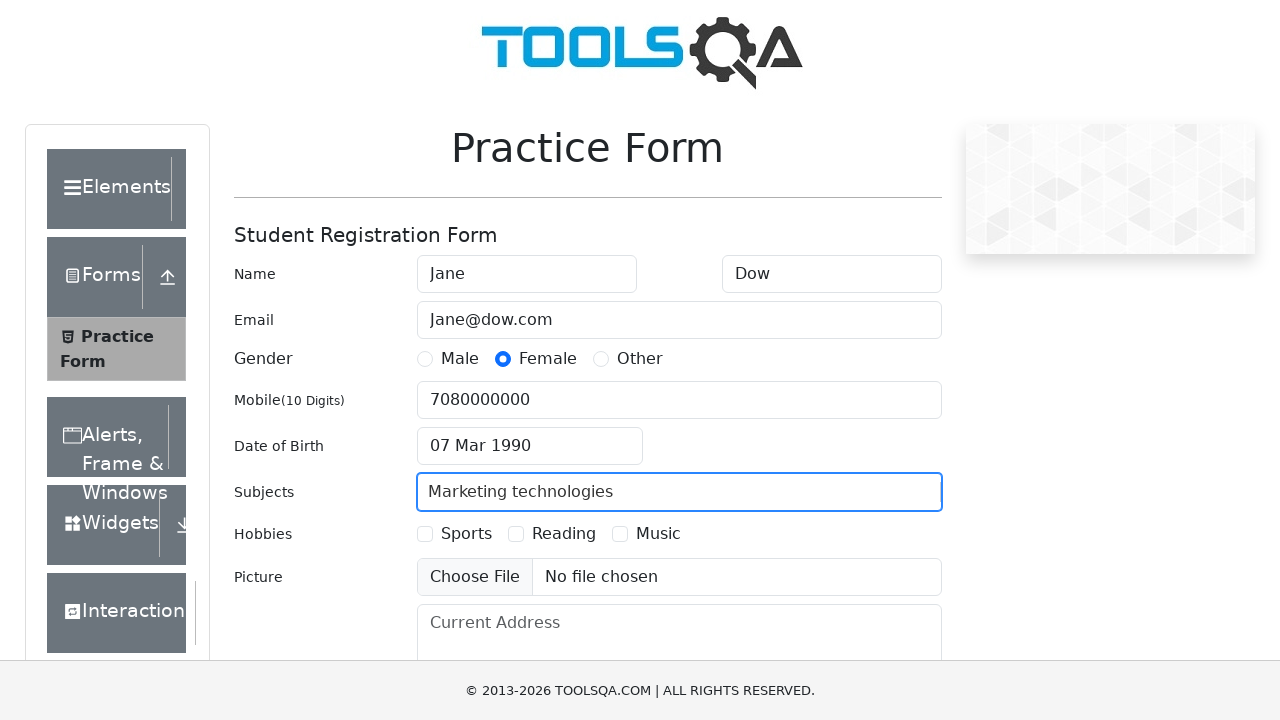

Selected Reading hobby checkbox at (564, 534) on label[for='hobbies-checkbox-2']
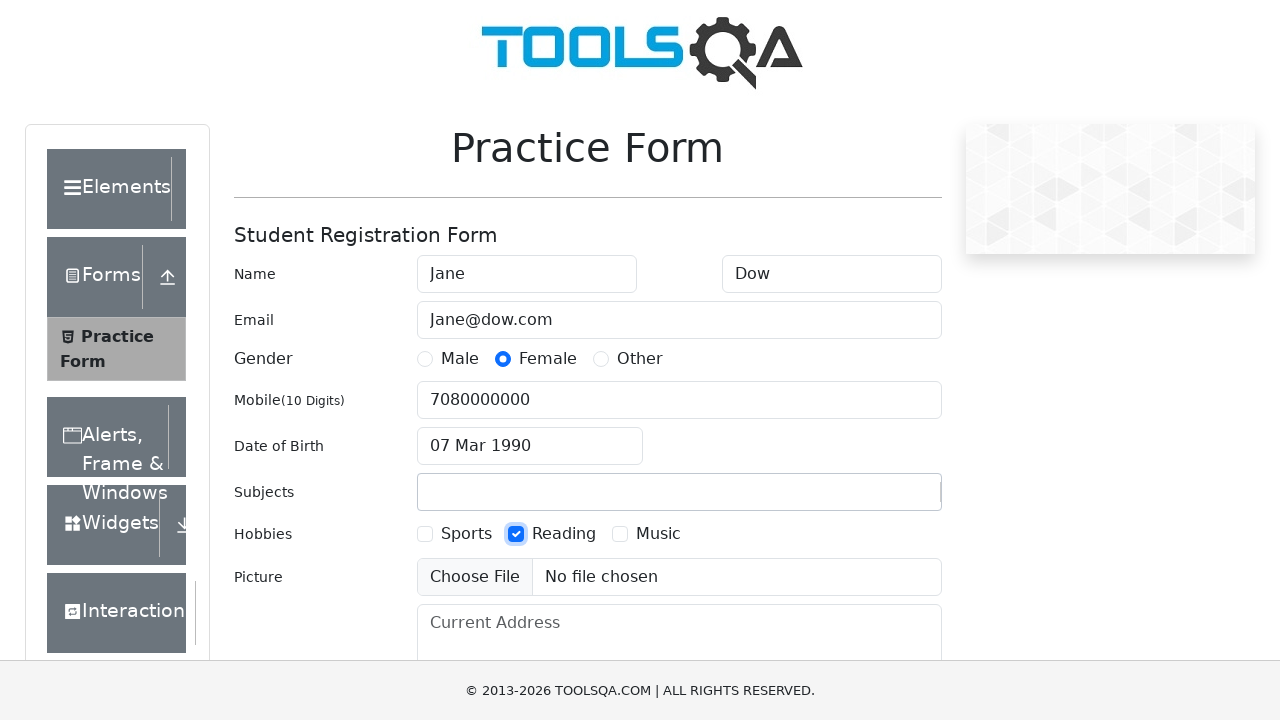

Selected Music hobby checkbox at (658, 534) on label[for='hobbies-checkbox-3']
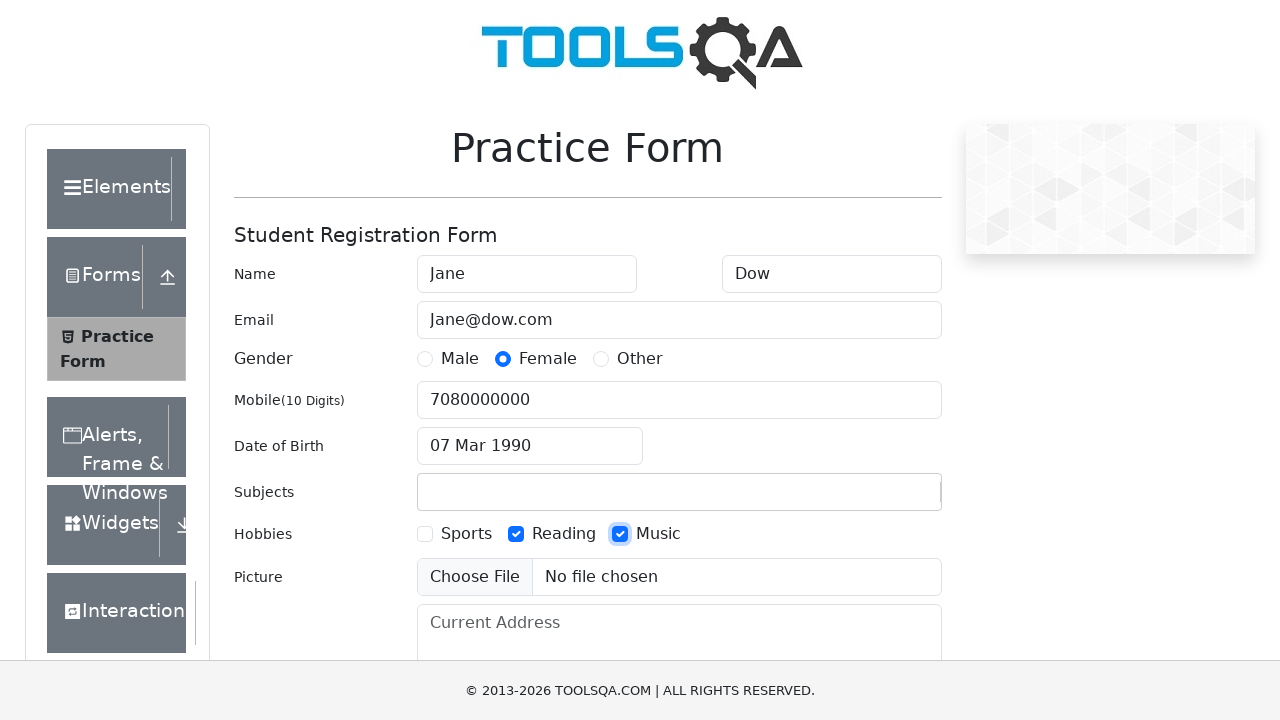

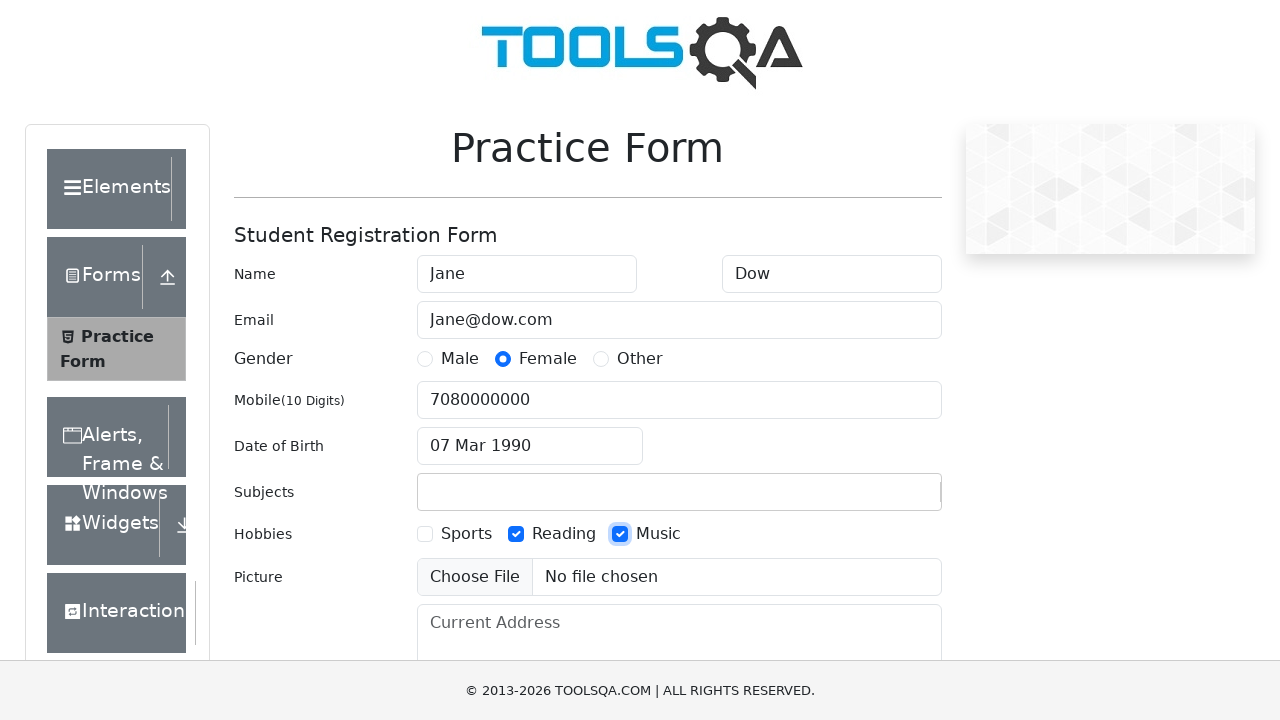